Tests file upload functionality by navigating to the upload page and selecting a file to upload using the file input field

Starting URL: https://the-internet.herokuapp.com/upload

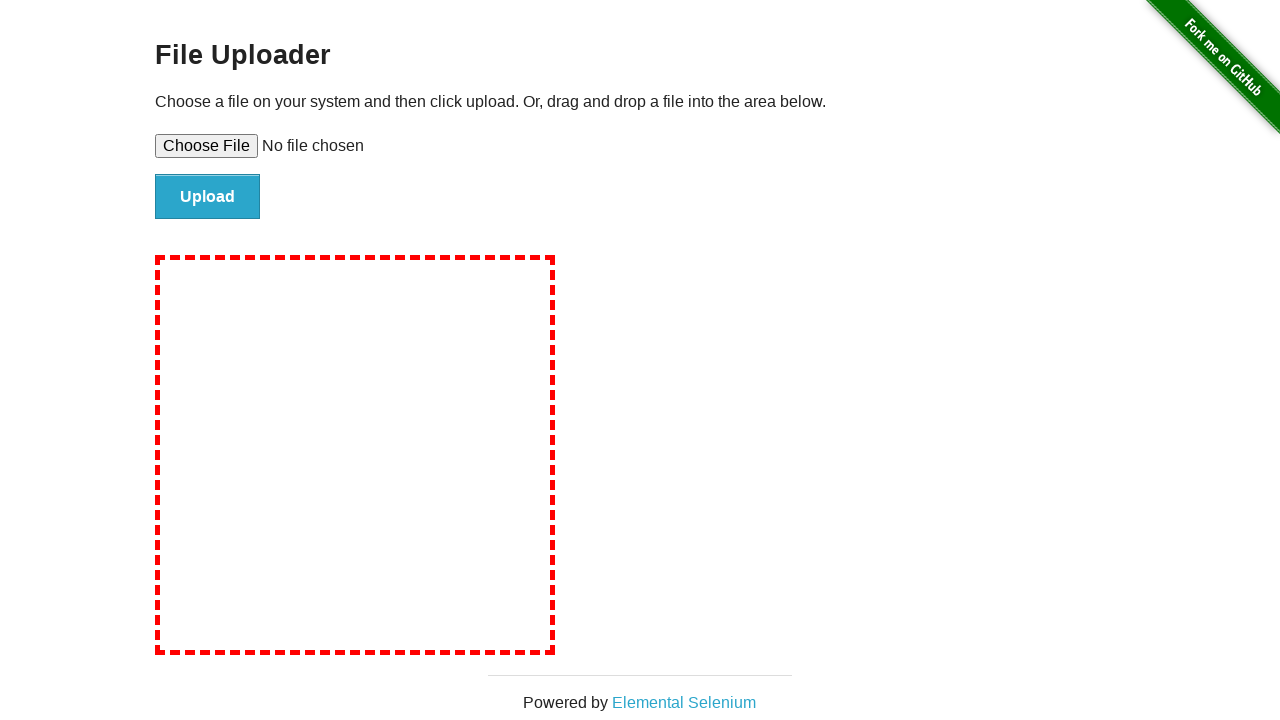

File input field is visible on upload page
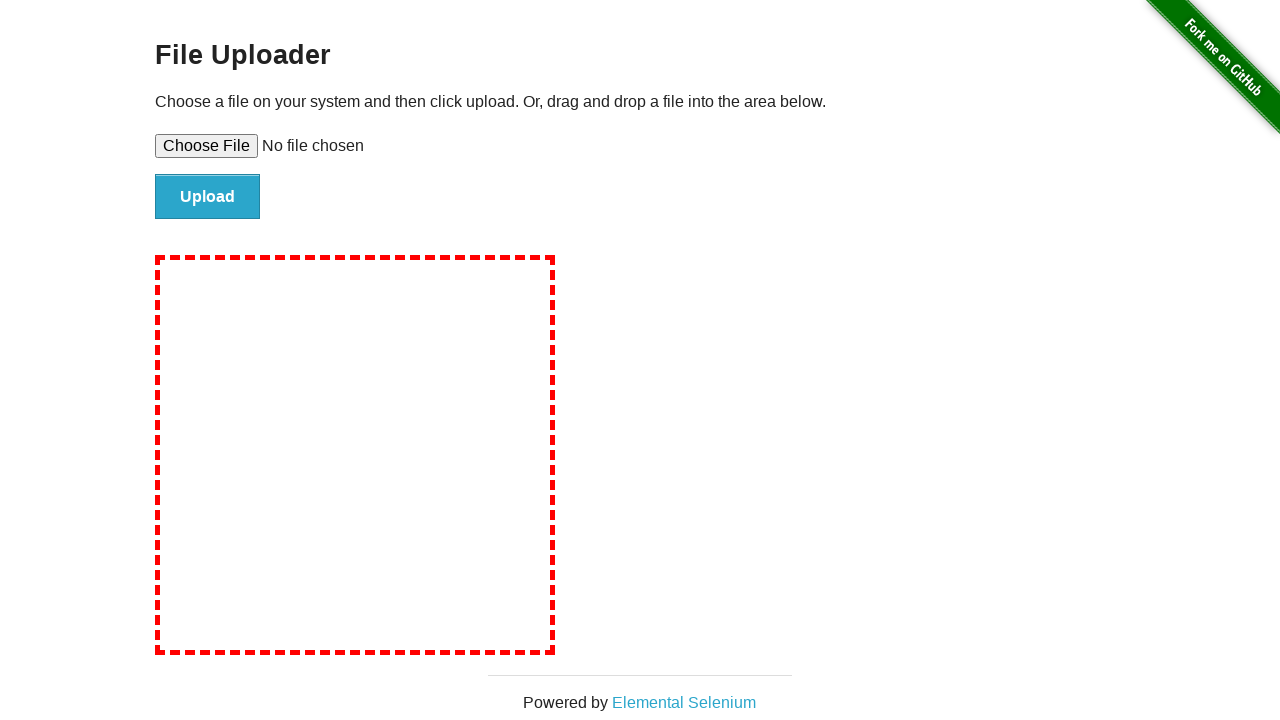

Located the file input element
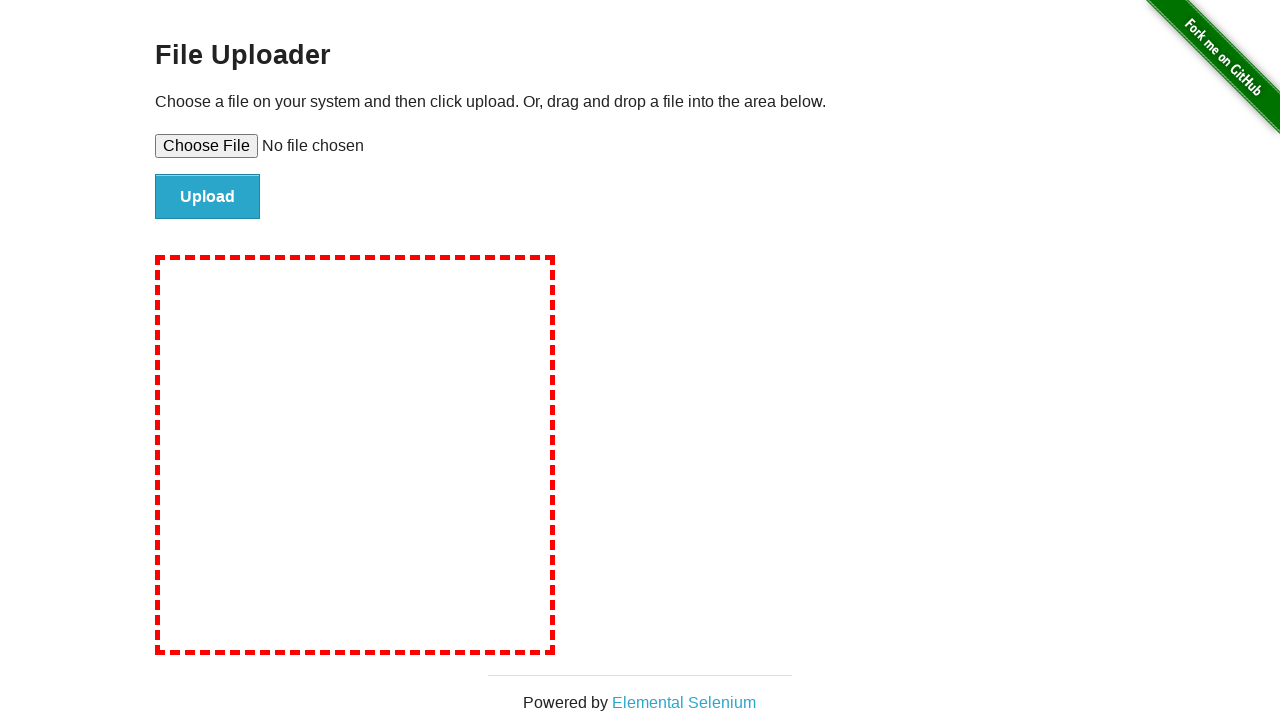

Clicked the upload submit button at (208, 197) on #file-submit
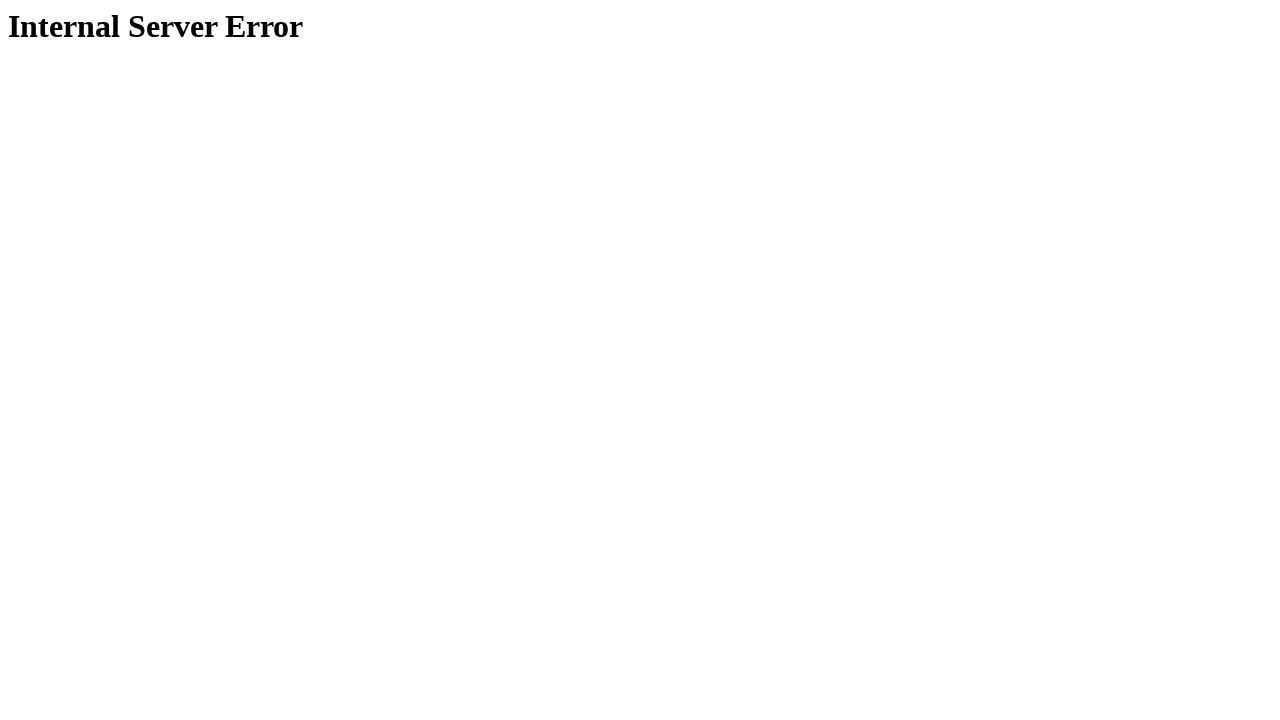

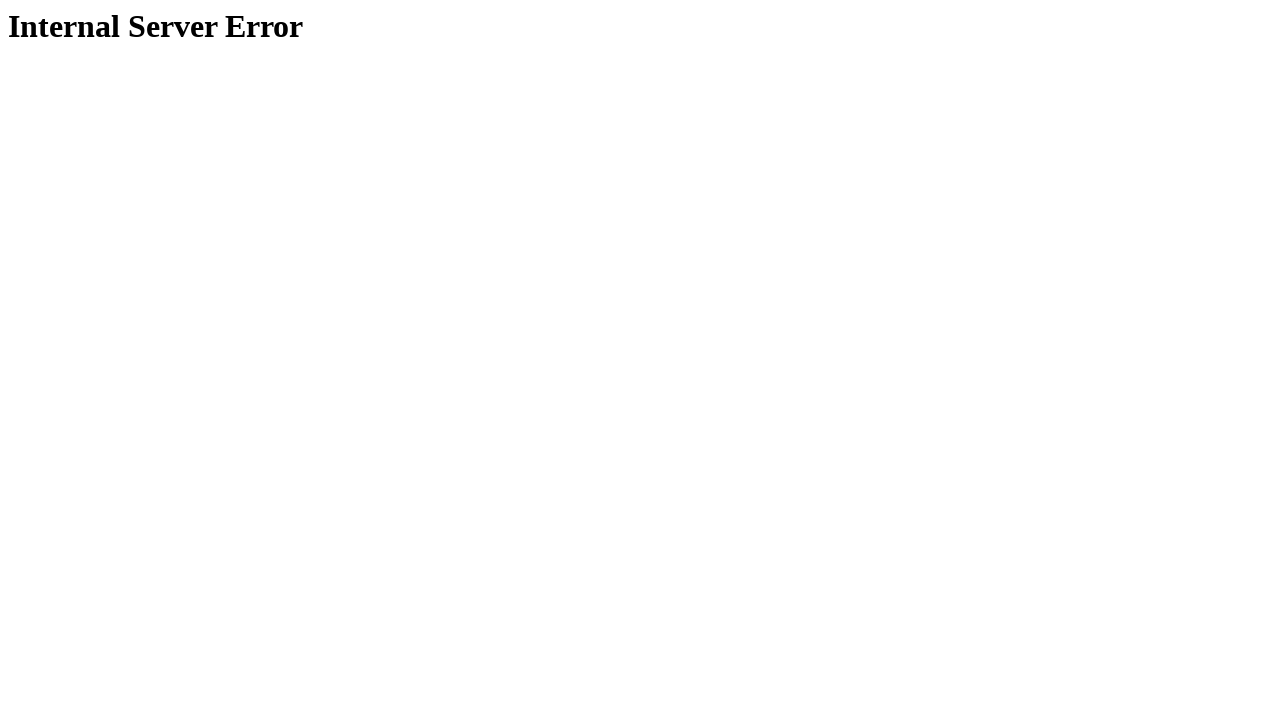